Tests the search functionality on 99 Bottles of Beer website by searching for a programming language name ("python") and verifying that all returned results contain the search term in their name.

Starting URL: https://www.99-bottles-of-beer.net/

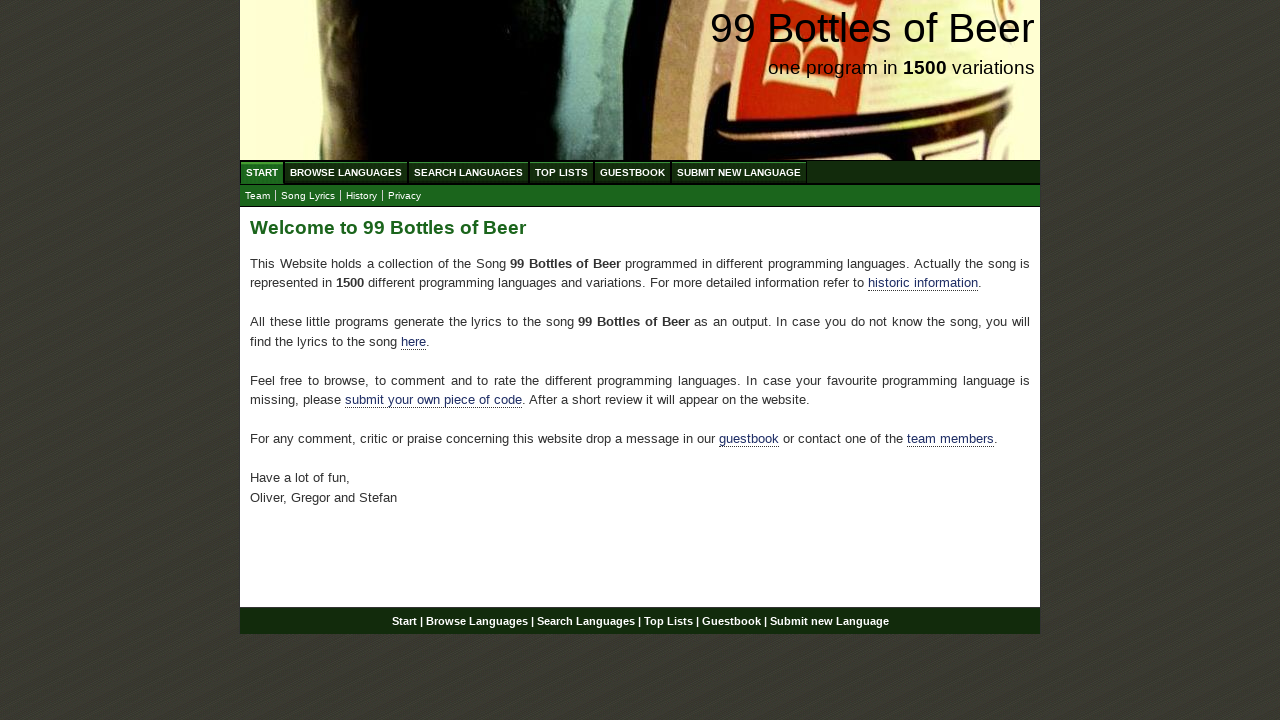

Clicked on 'Search Languages' menu item at (468, 172) on xpath=//ul[@id='menu']/li/a[@href='/search.html']
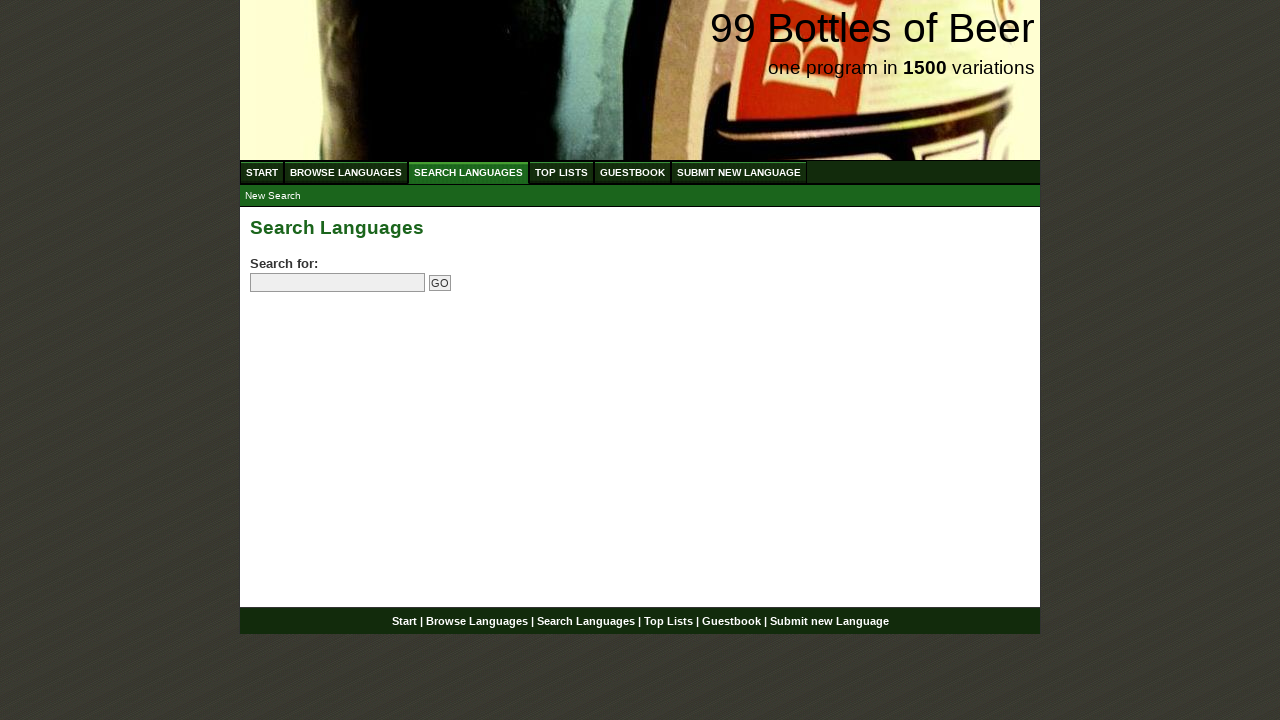

Clicked on search field at (338, 283) on input[name='search']
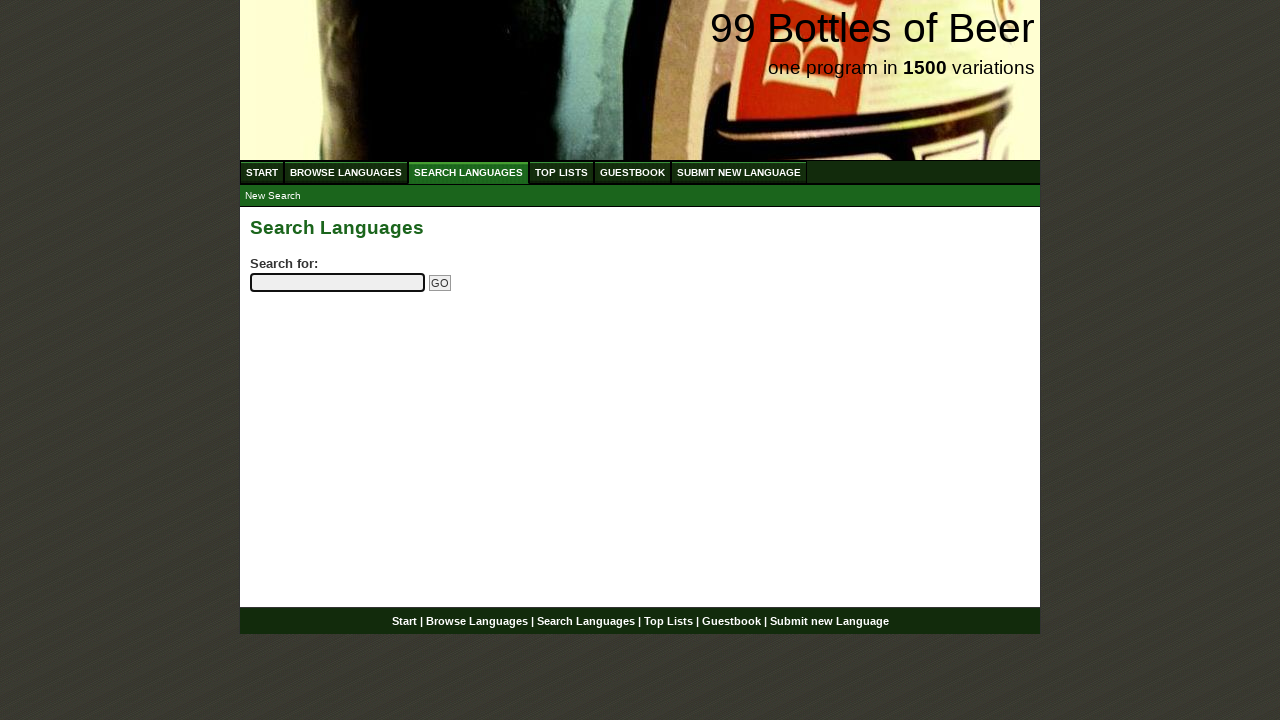

Filled search field with 'python' on input[name='search']
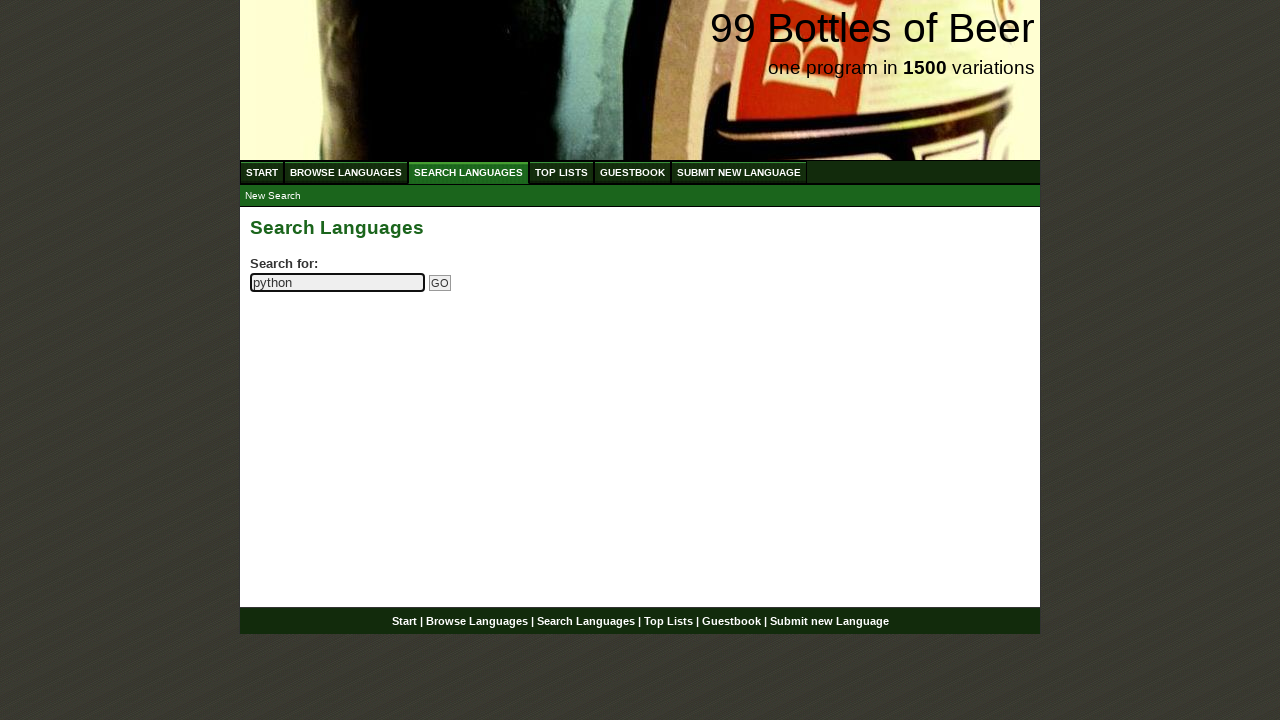

Clicked submit search button at (440, 283) on input[name='submitsearch']
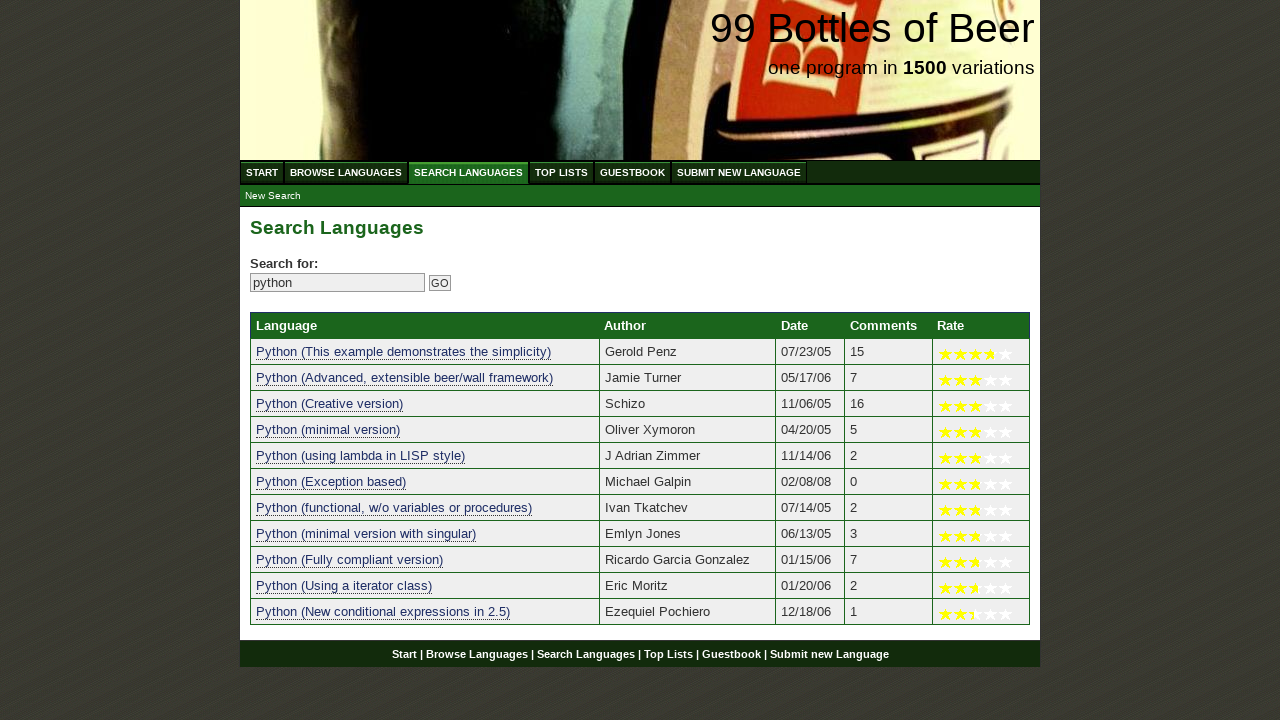

Search results table loaded
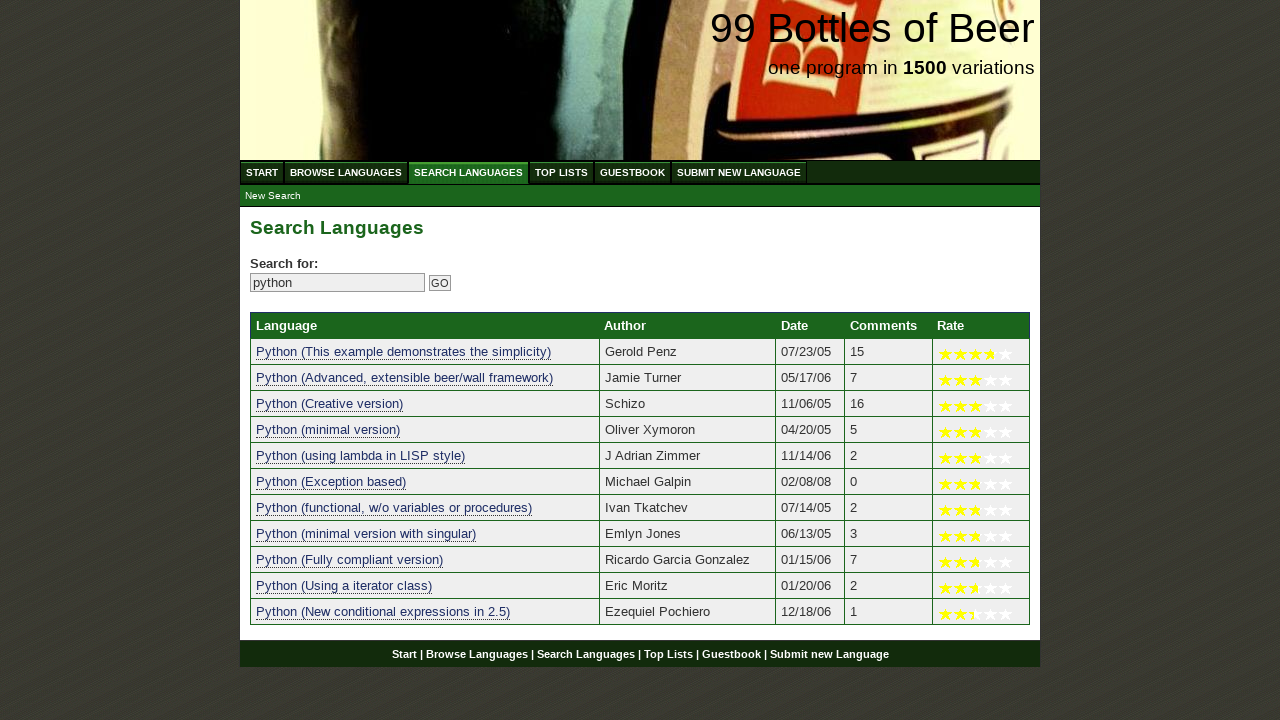

Retrieved 11 search result links
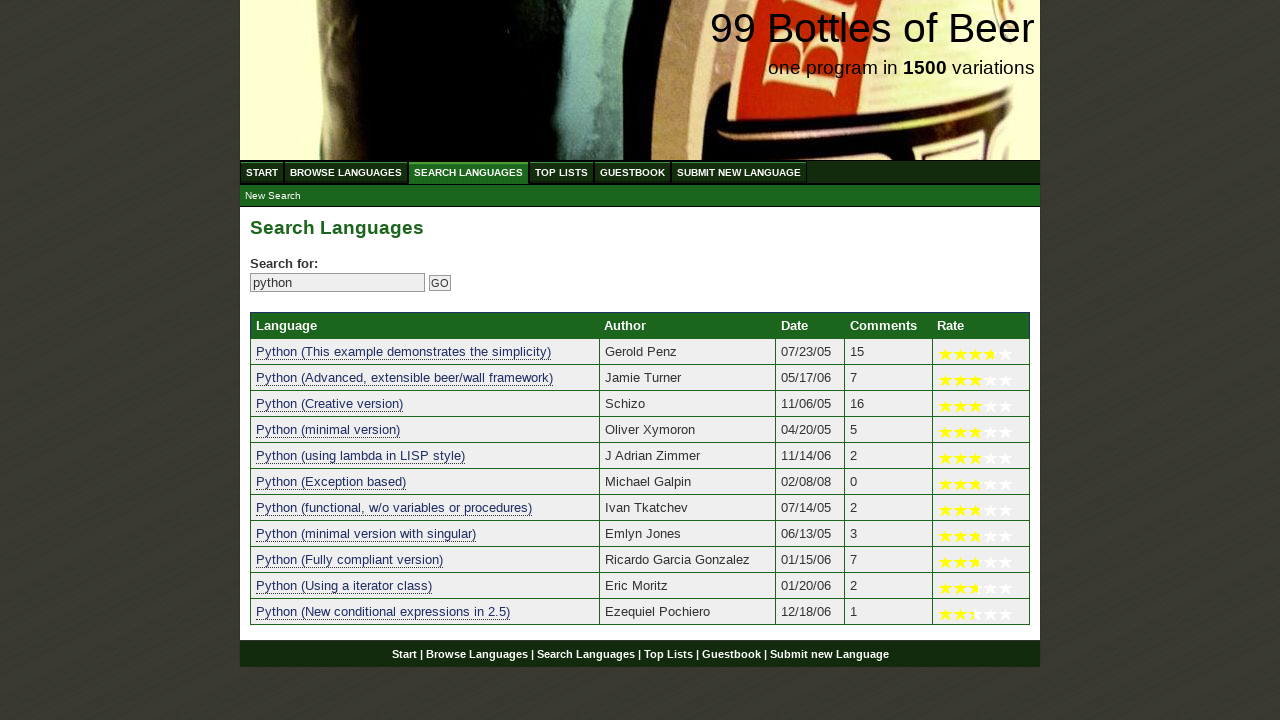

Verified at least one result found (count: 11)
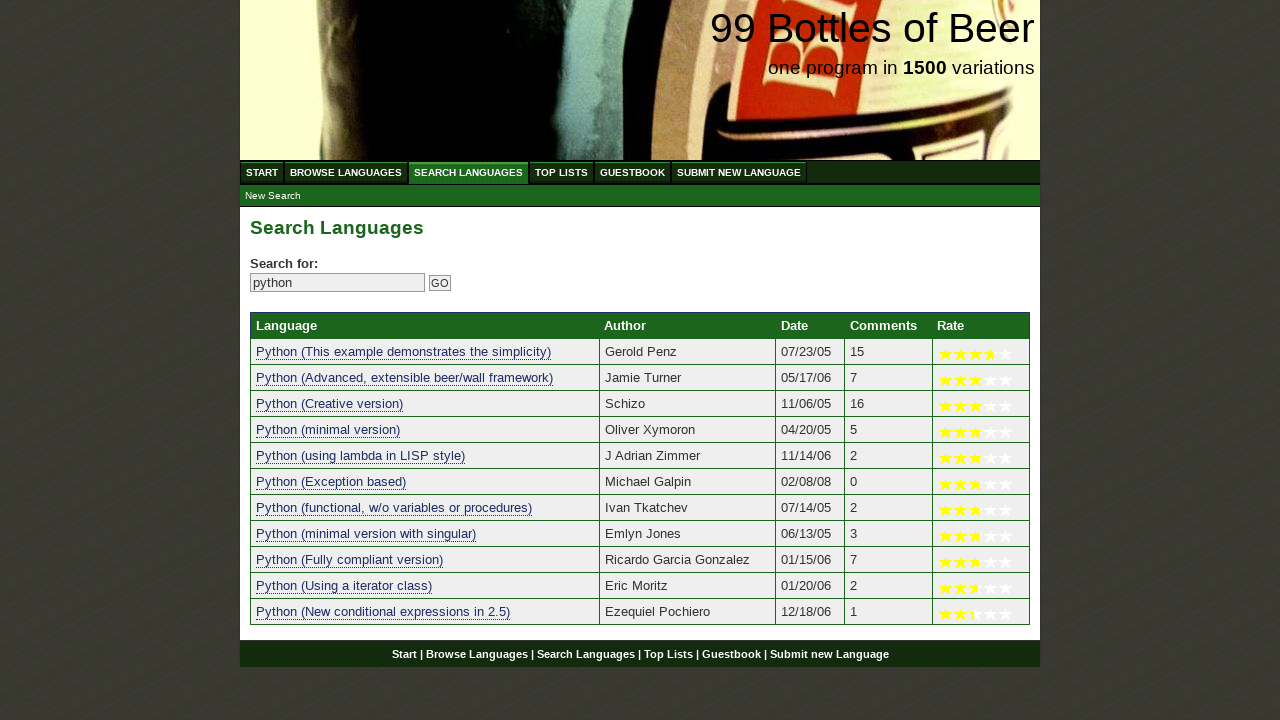

Verified result 1 contains 'python': 'python (this example demonstrates the simplicity)'
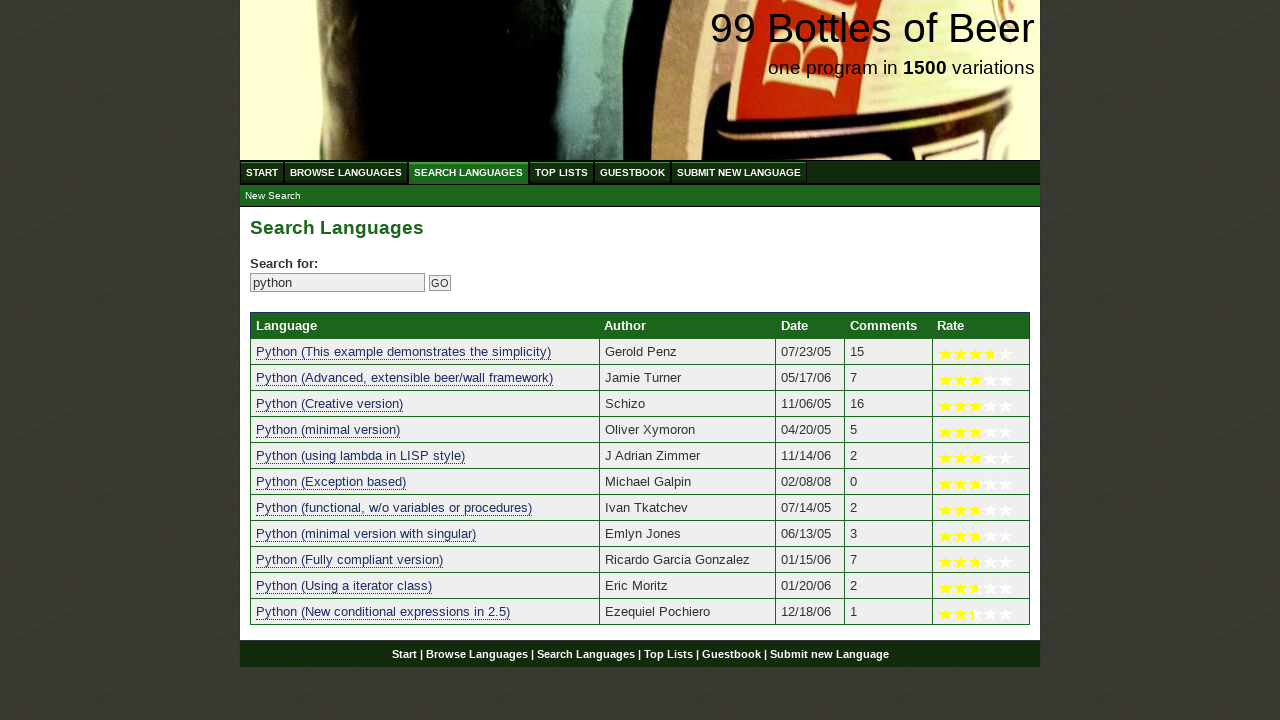

Verified result 2 contains 'python': 'python (advanced, extensible beer/wall framework)'
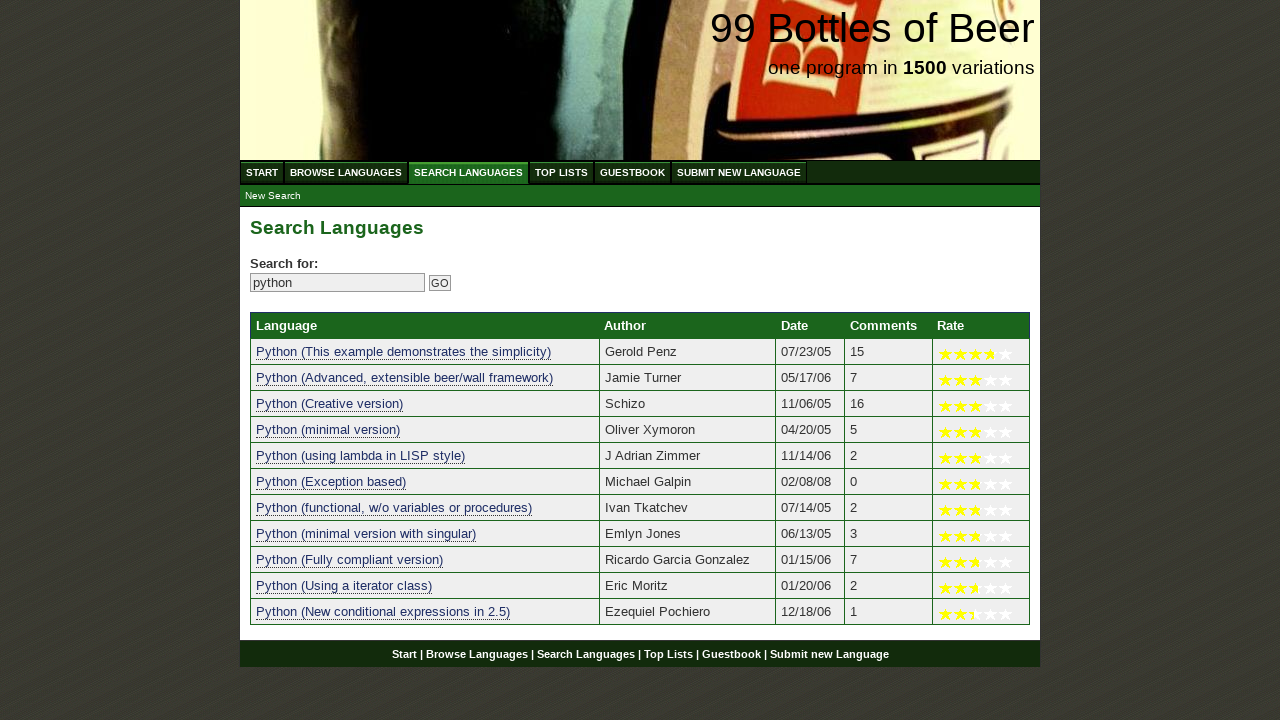

Verified result 3 contains 'python': 'python (creative version)'
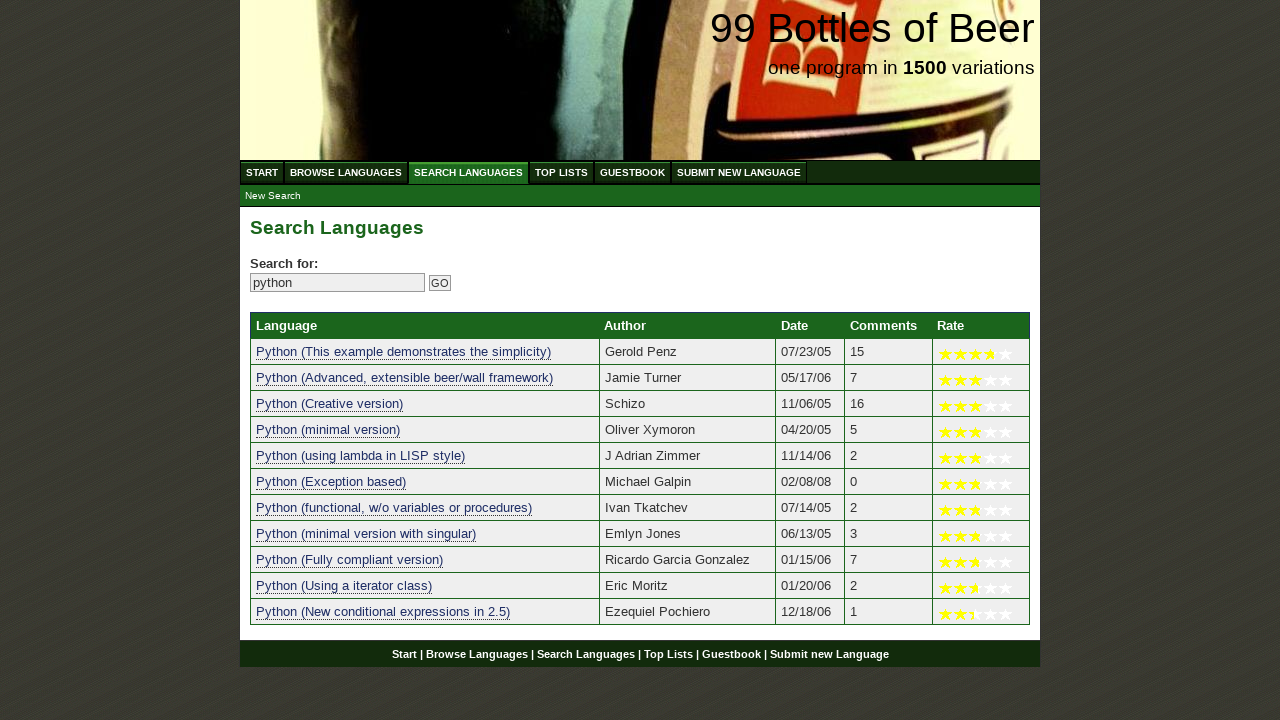

Verified result 4 contains 'python': 'python (minimal version)'
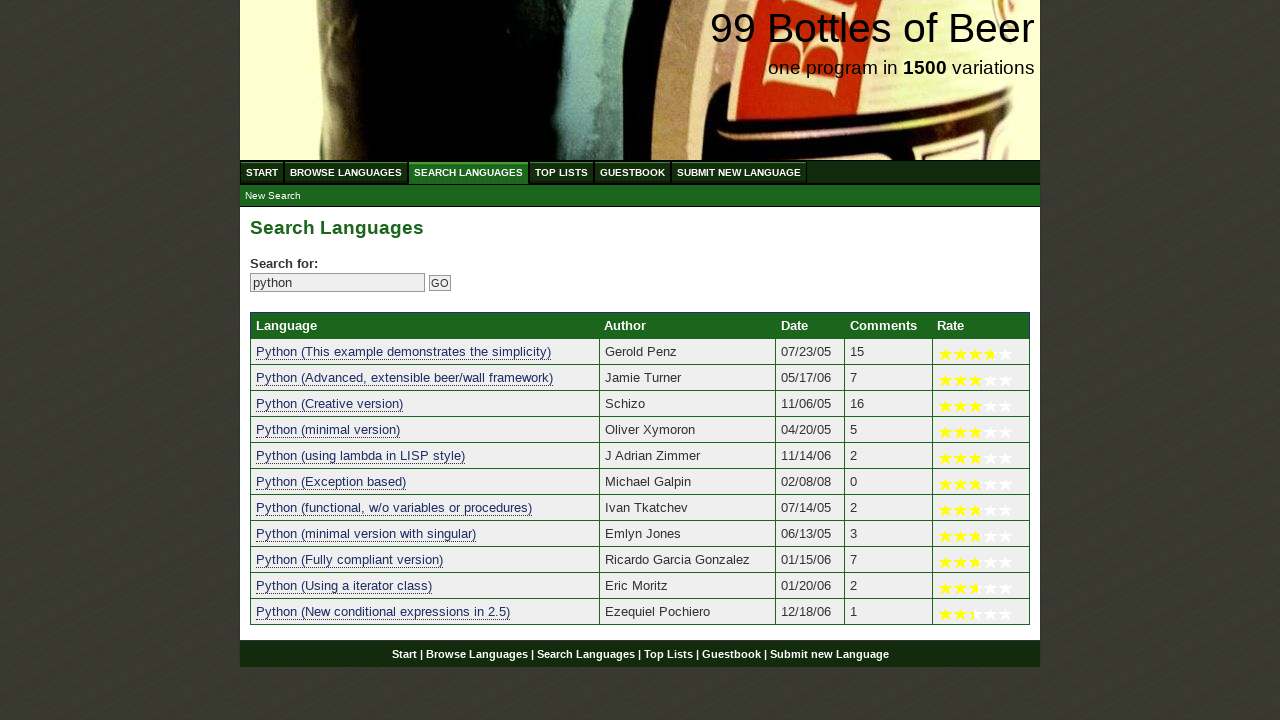

Verified result 5 contains 'python': 'python (using lambda in lisp style)'
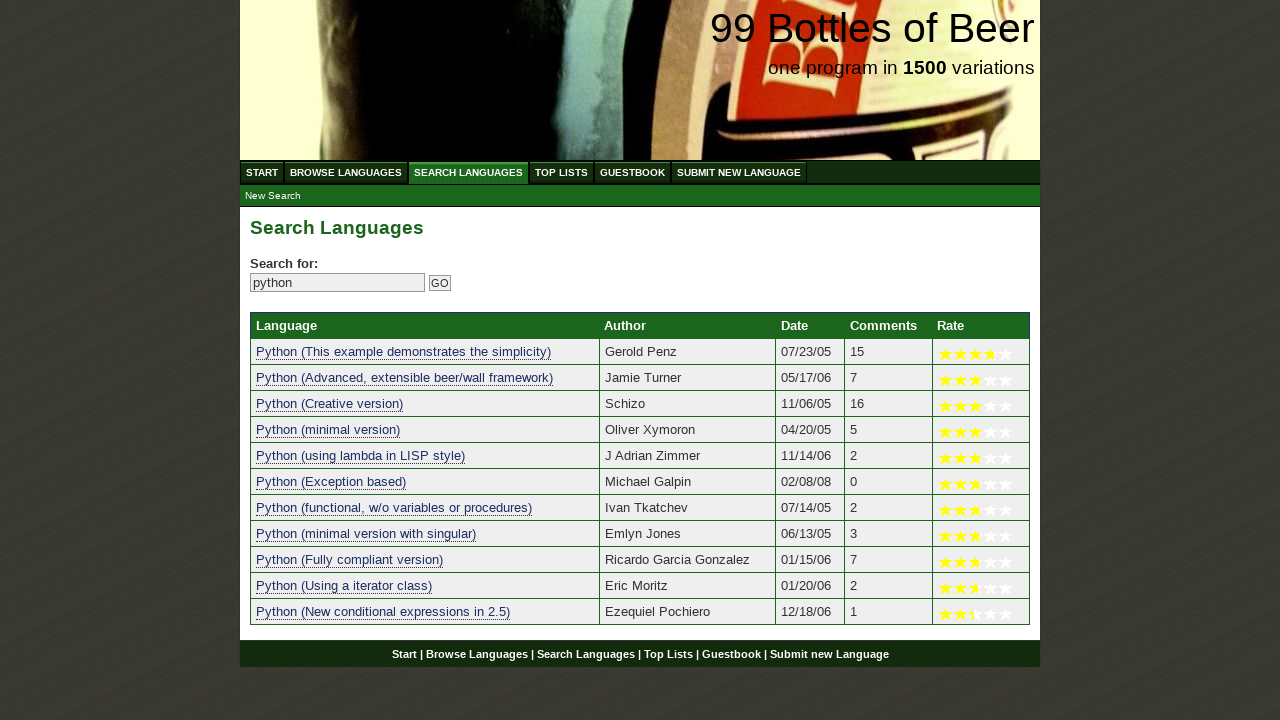

Verified result 6 contains 'python': 'python (exception based)'
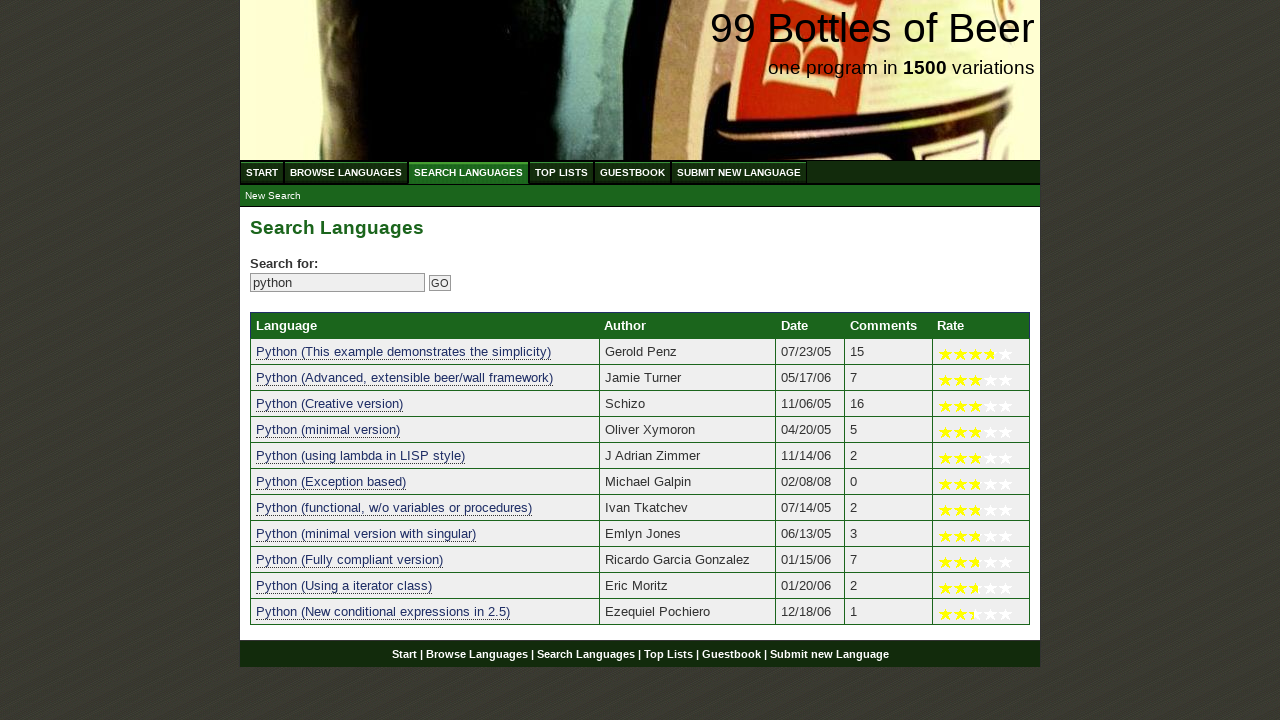

Verified result 7 contains 'python': 'python (functional, w/o variables or procedures)'
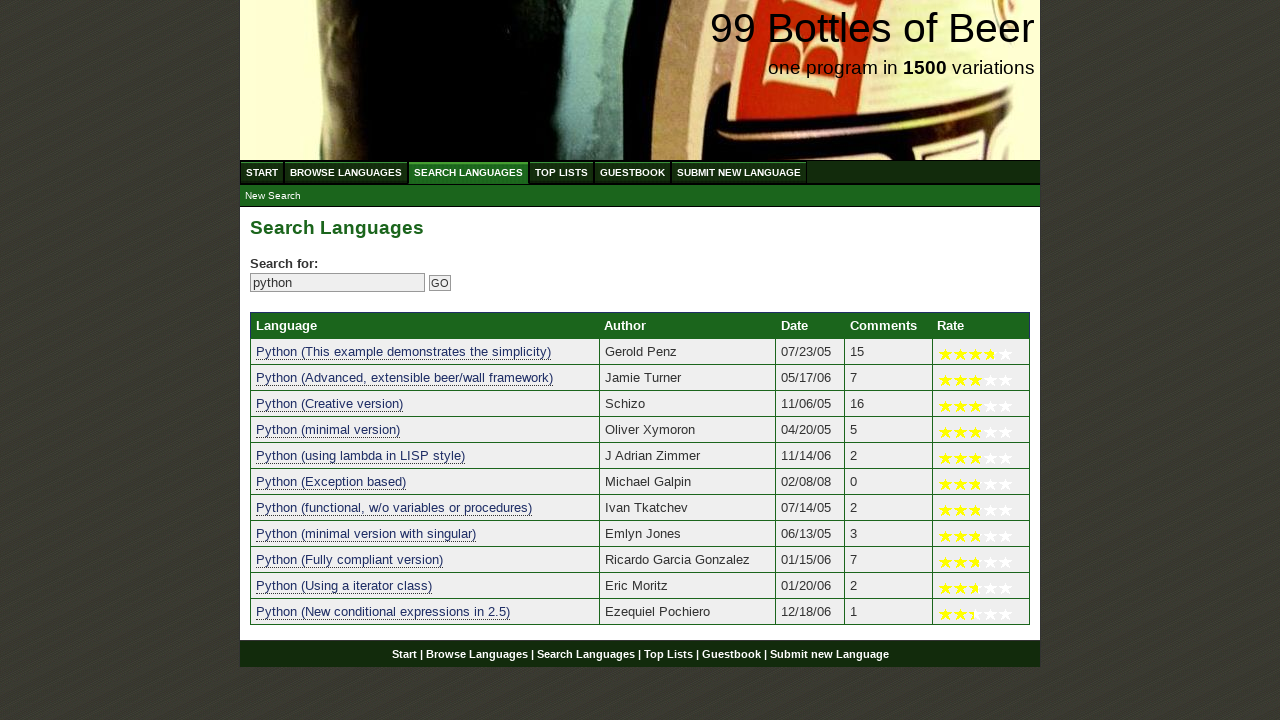

Verified result 8 contains 'python': 'python (minimal version with singular)'
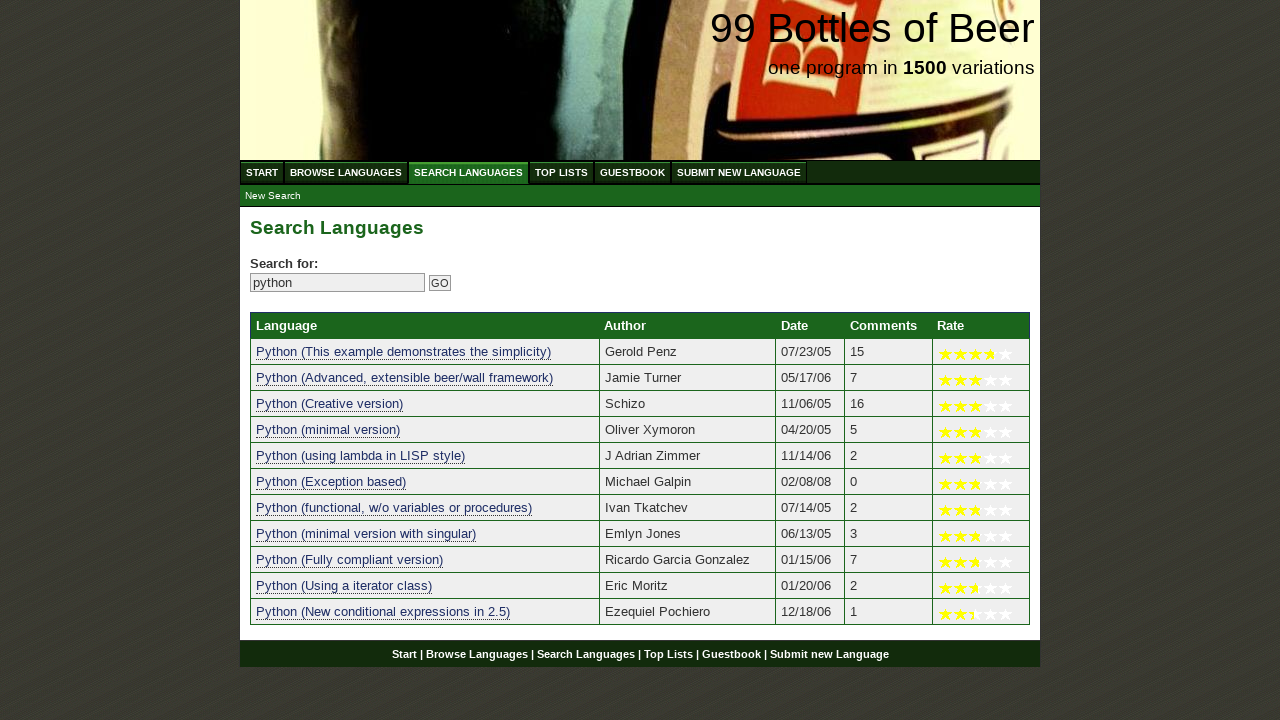

Verified result 9 contains 'python': 'python (fully compliant version)'
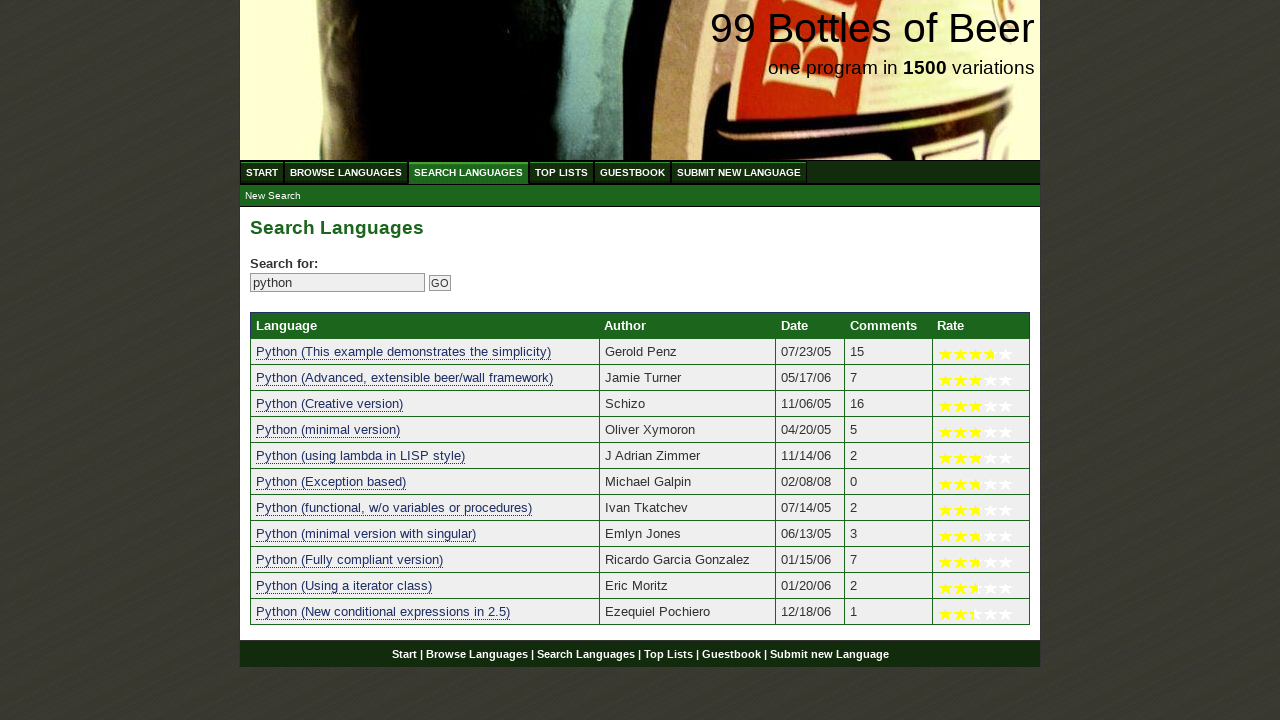

Verified result 10 contains 'python': 'python (using a iterator class)'
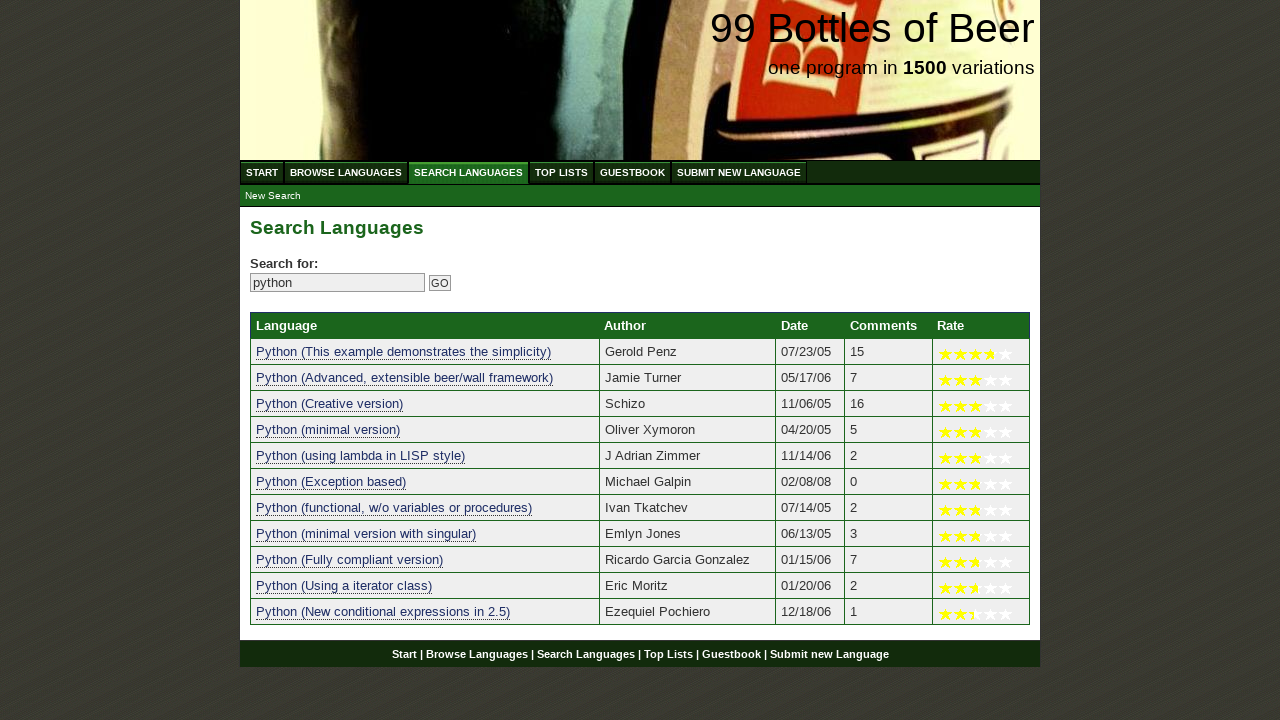

Verified result 11 contains 'python': 'python (new conditional expressions in 2.5)'
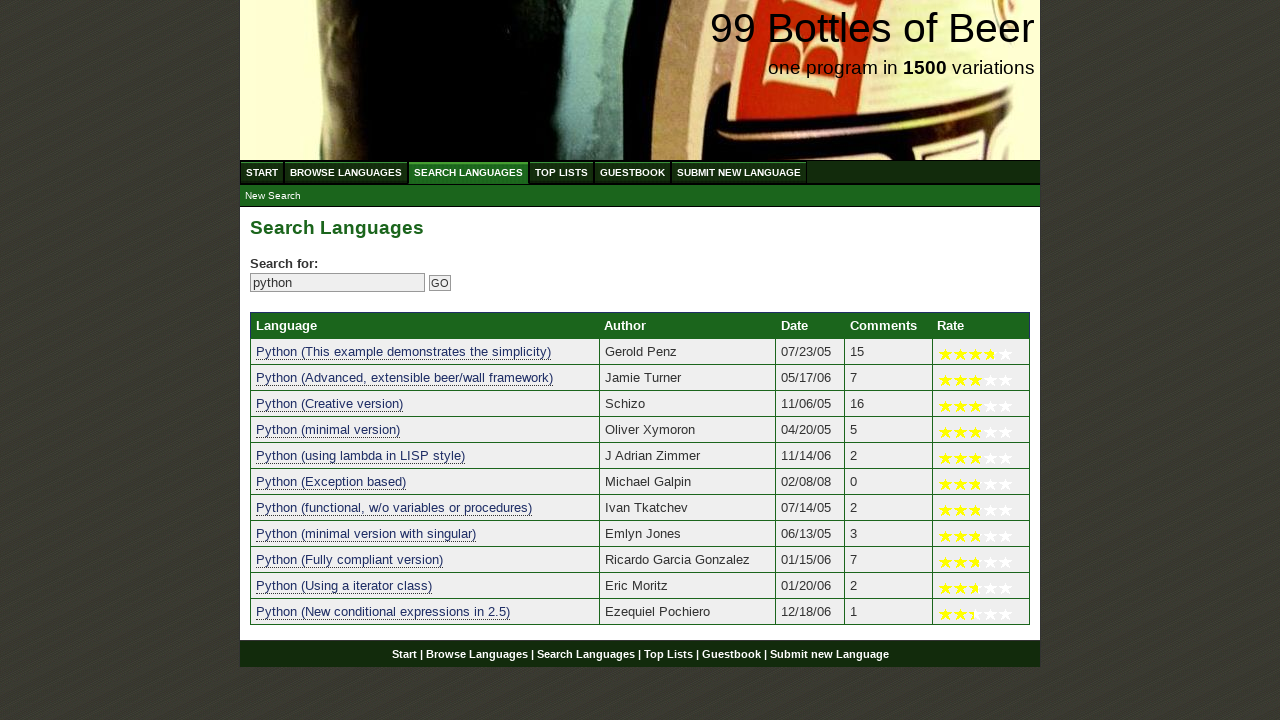

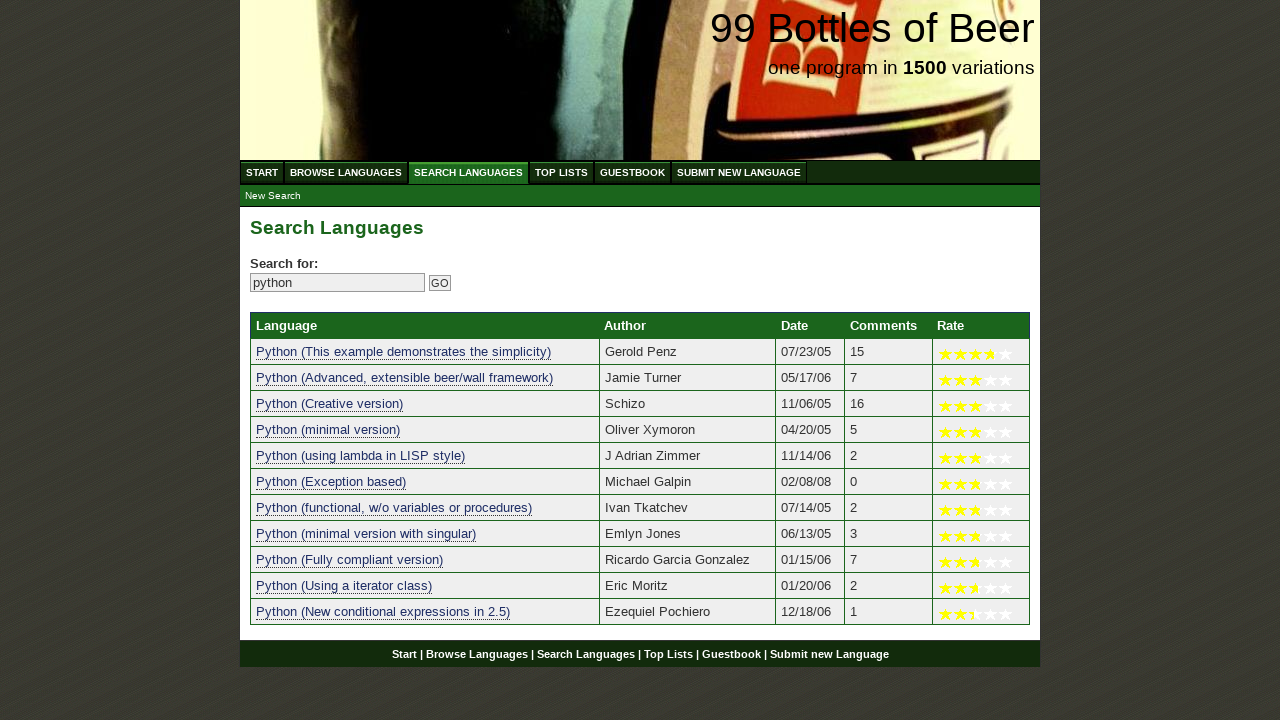